Tests window handle switching by clicking a link that opens a new window, switching to the child window, and verifying content is displayed on that page.

Starting URL: https://rahulshettyacademy.com/loginpagePractise/#

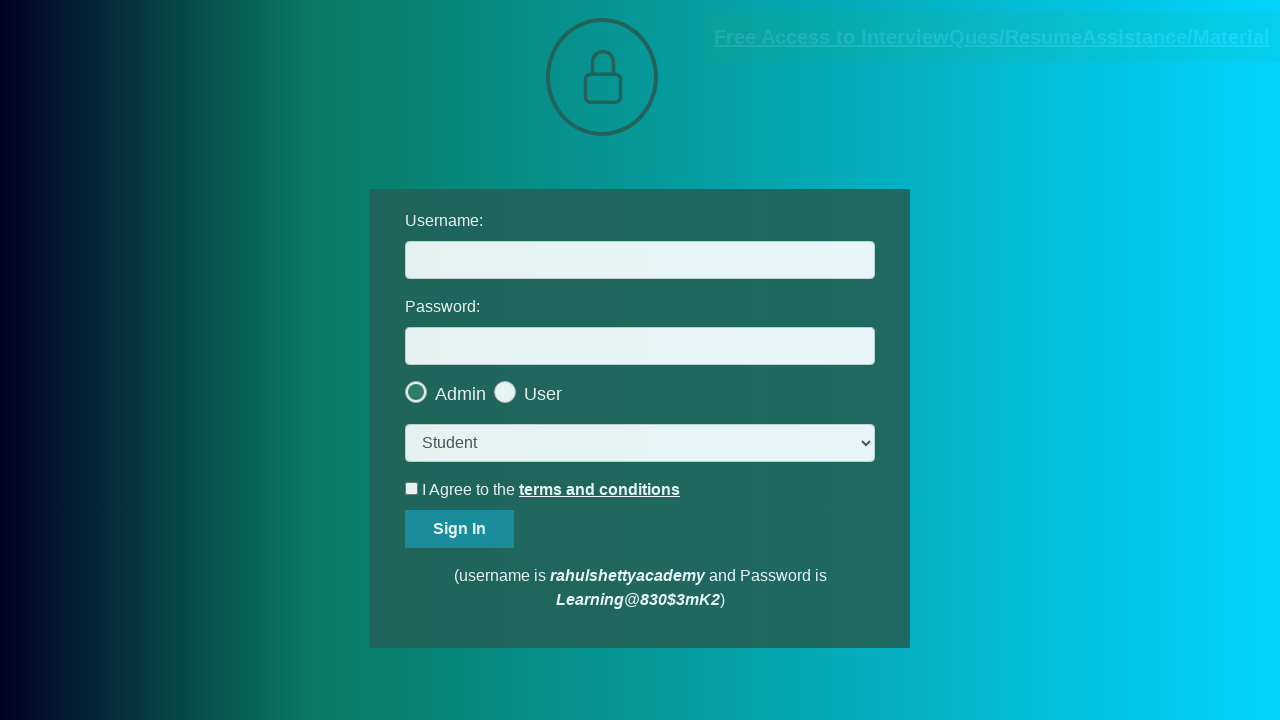

Clicked blinking text link to open new window at (992, 37) on .blinkingText
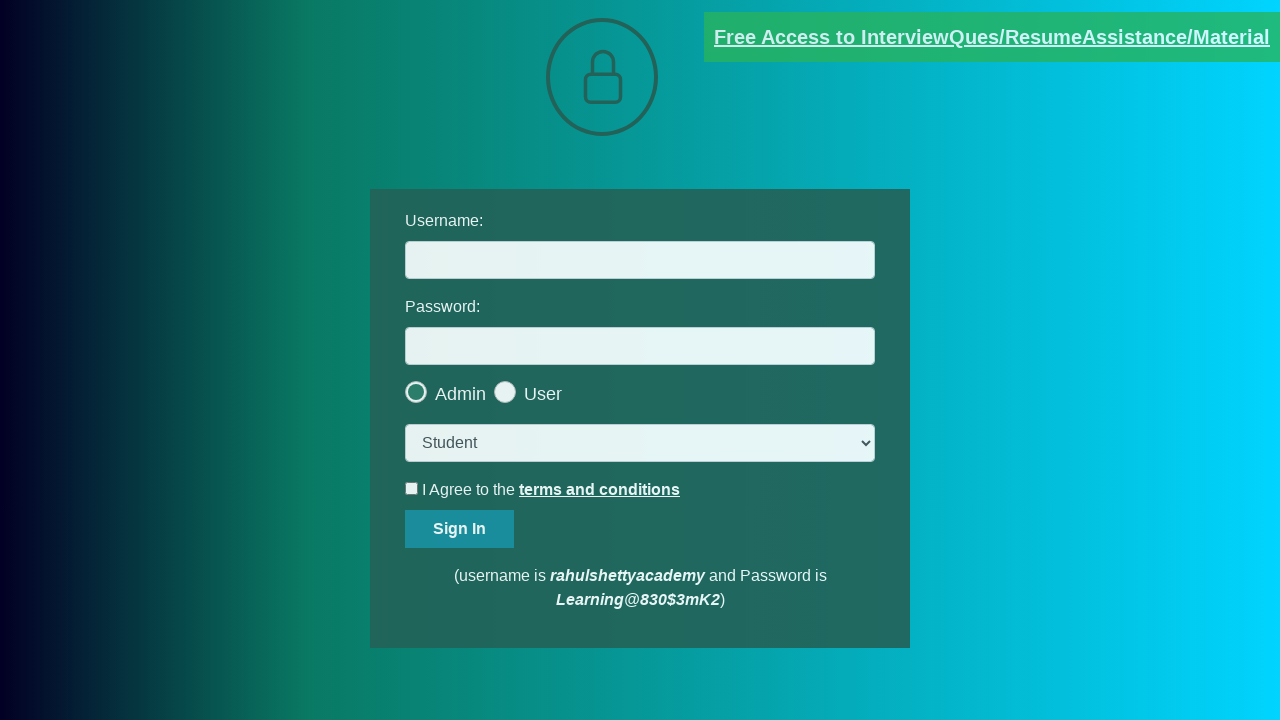

Captured new child window page object
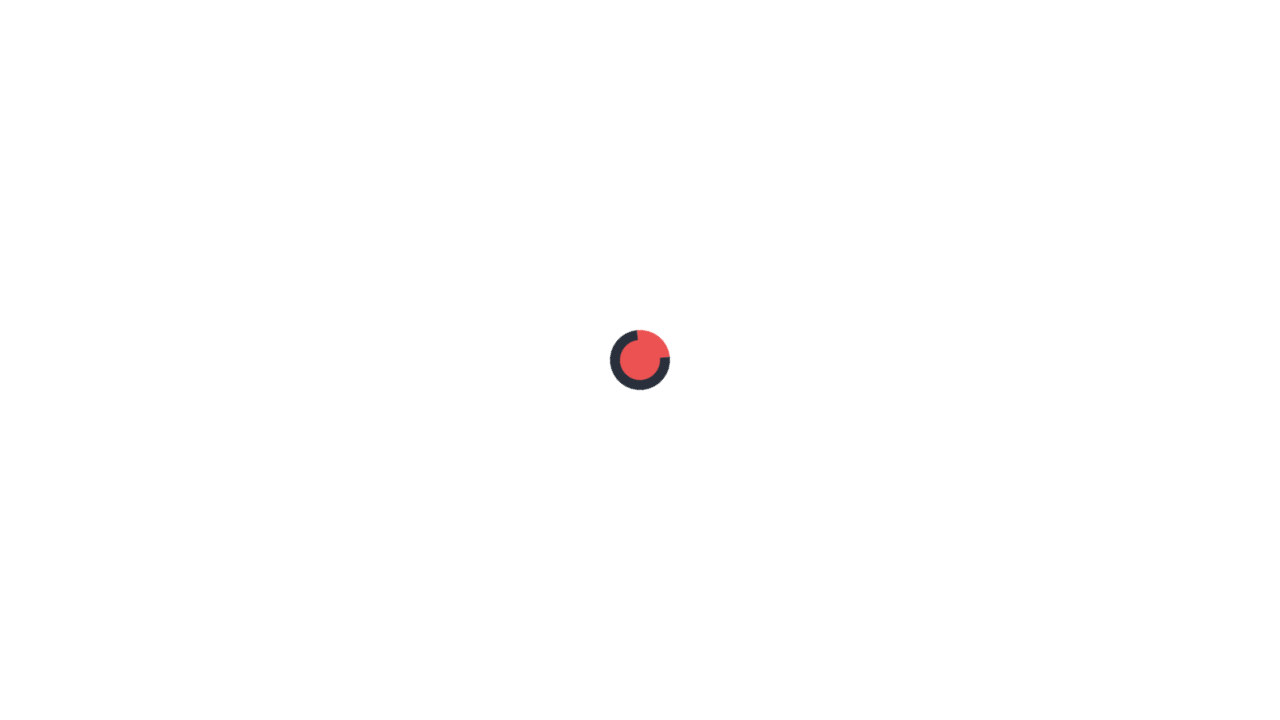

Child window loaded and red paragraph element is visible
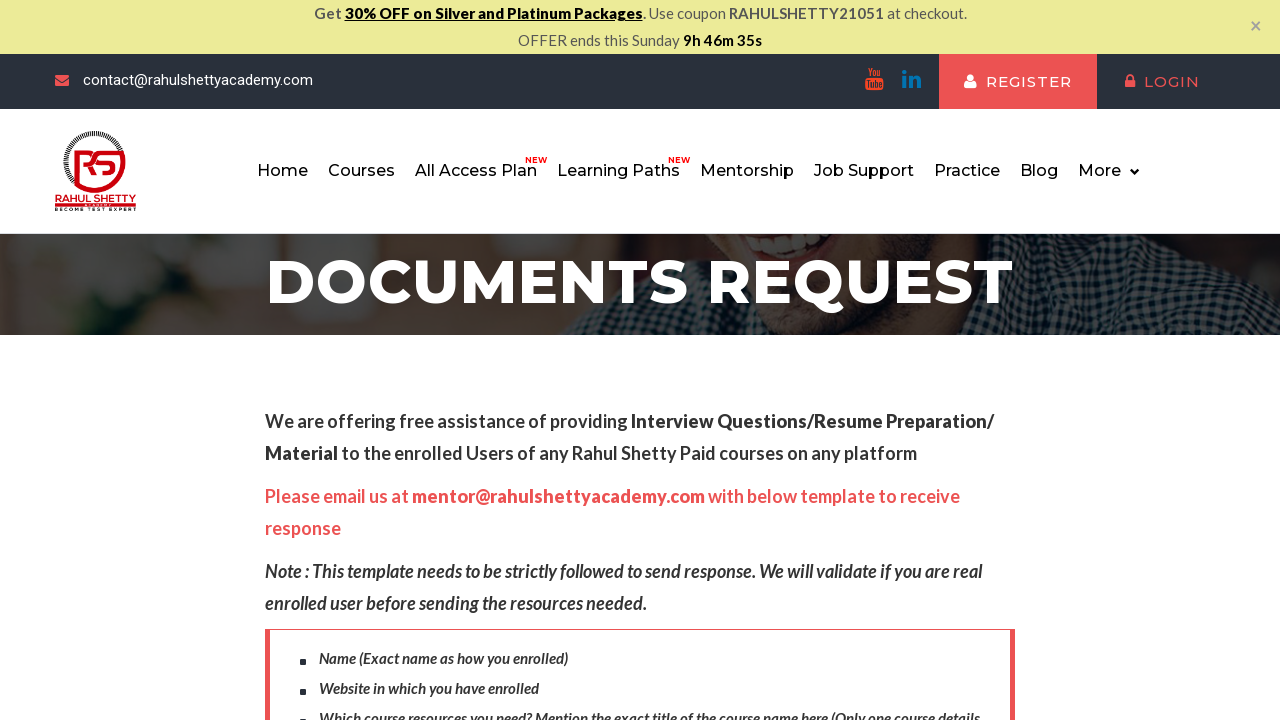

Retrieved text content from red paragraph element on child window
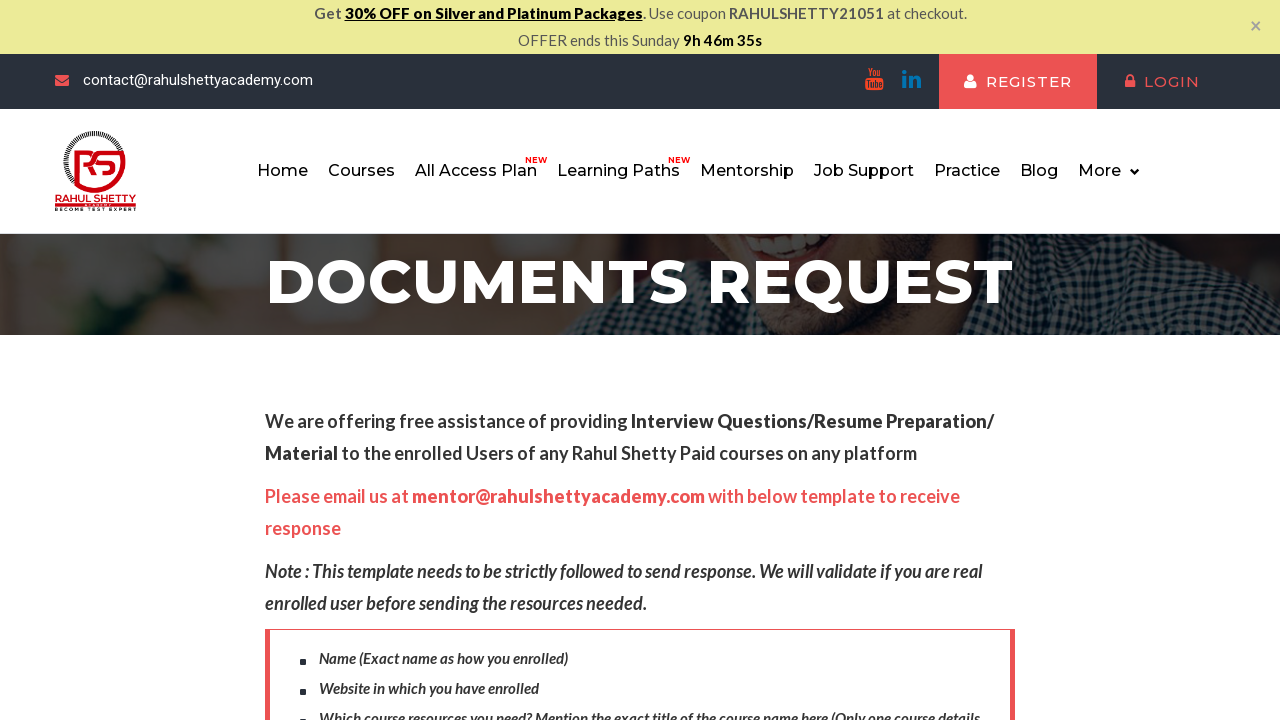

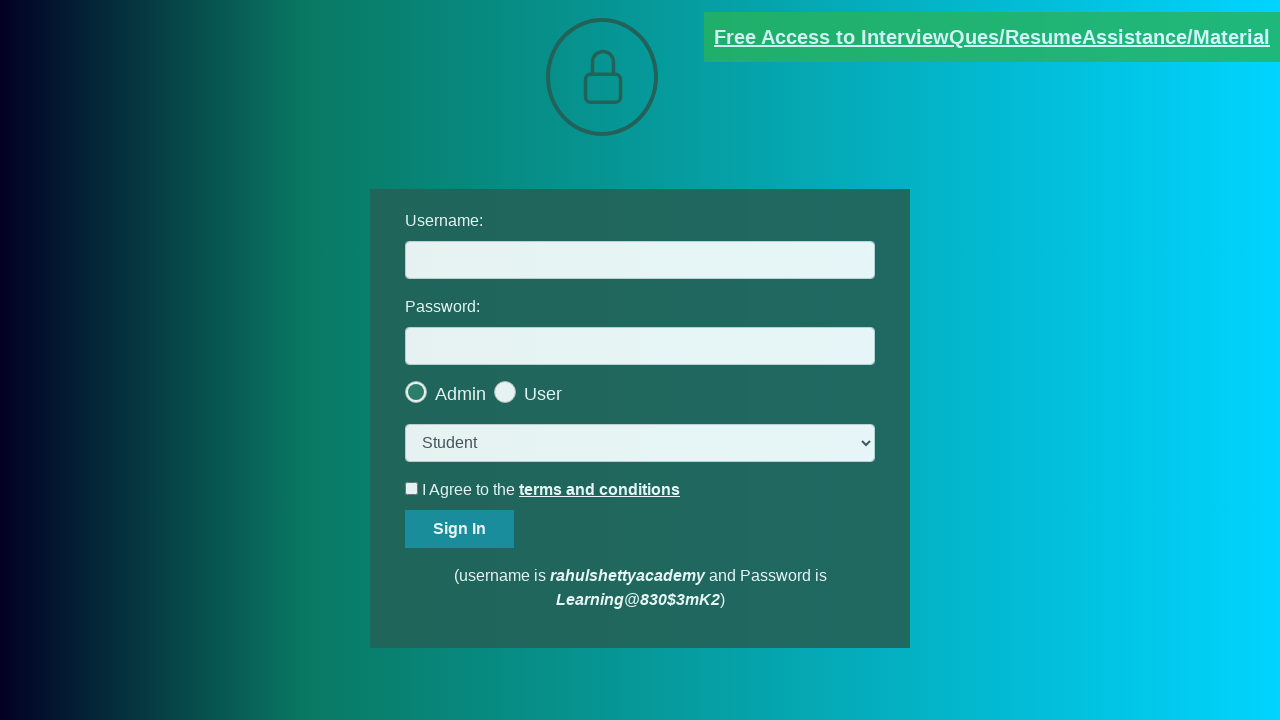